Tests dropdown selection functionality by selecting options using visible text, value attribute, and index on the old-style select menu

Starting URL: https://demoqa.com/select-menu

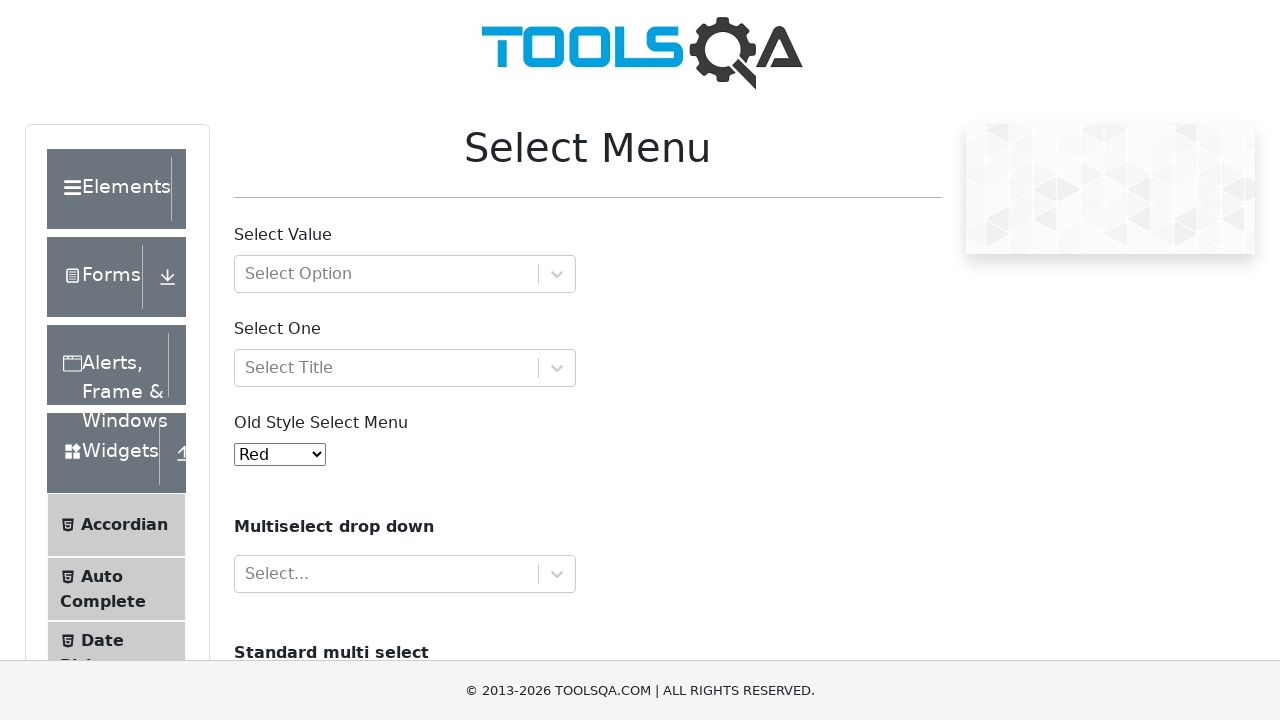

Selected 'Magenta' option by visible text from old-style select menu on #oldSelectMenu
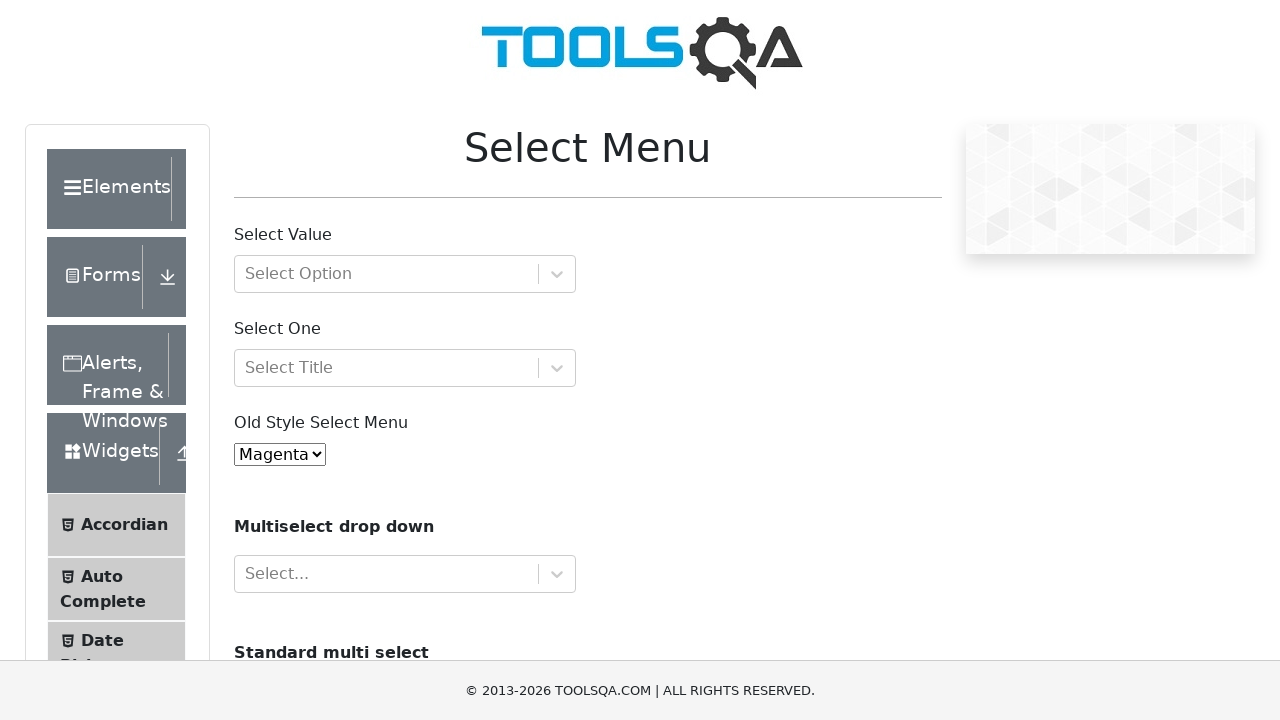

Selected option with value '1' (Blue) from old-style select menu on #oldSelectMenu
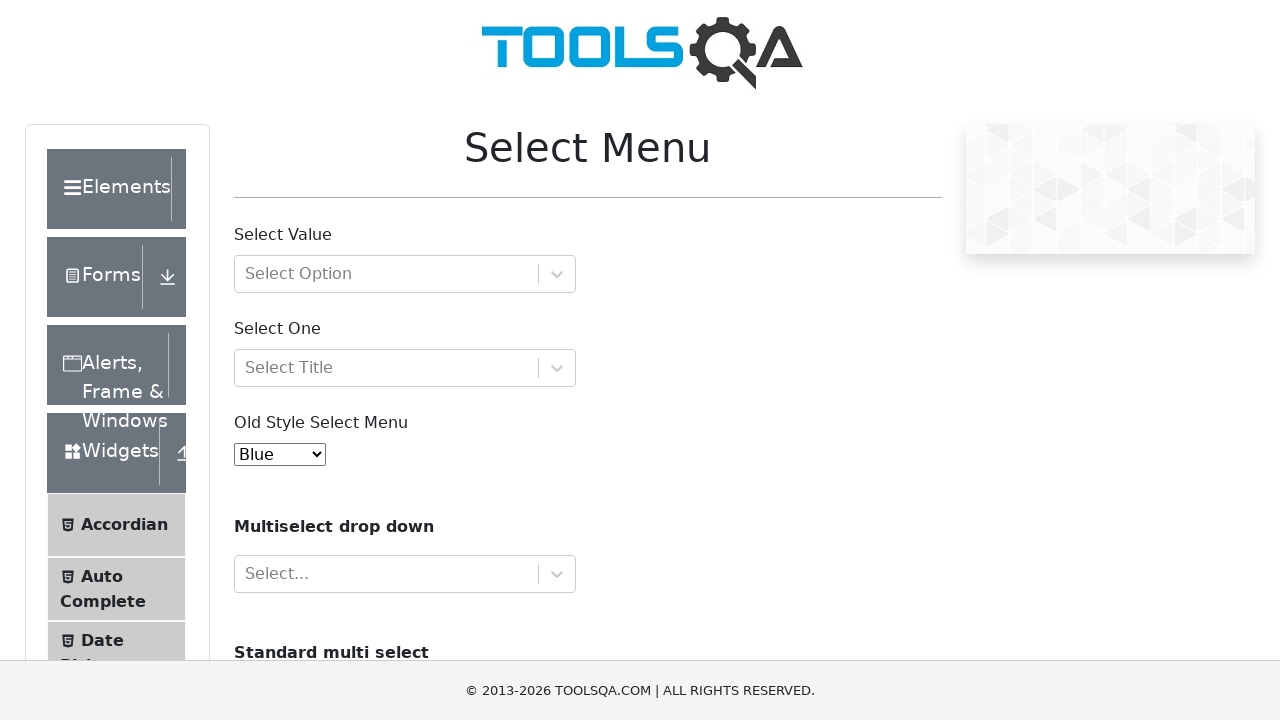

Selected option at index 3 (Yellow) from old-style select menu on #oldSelectMenu
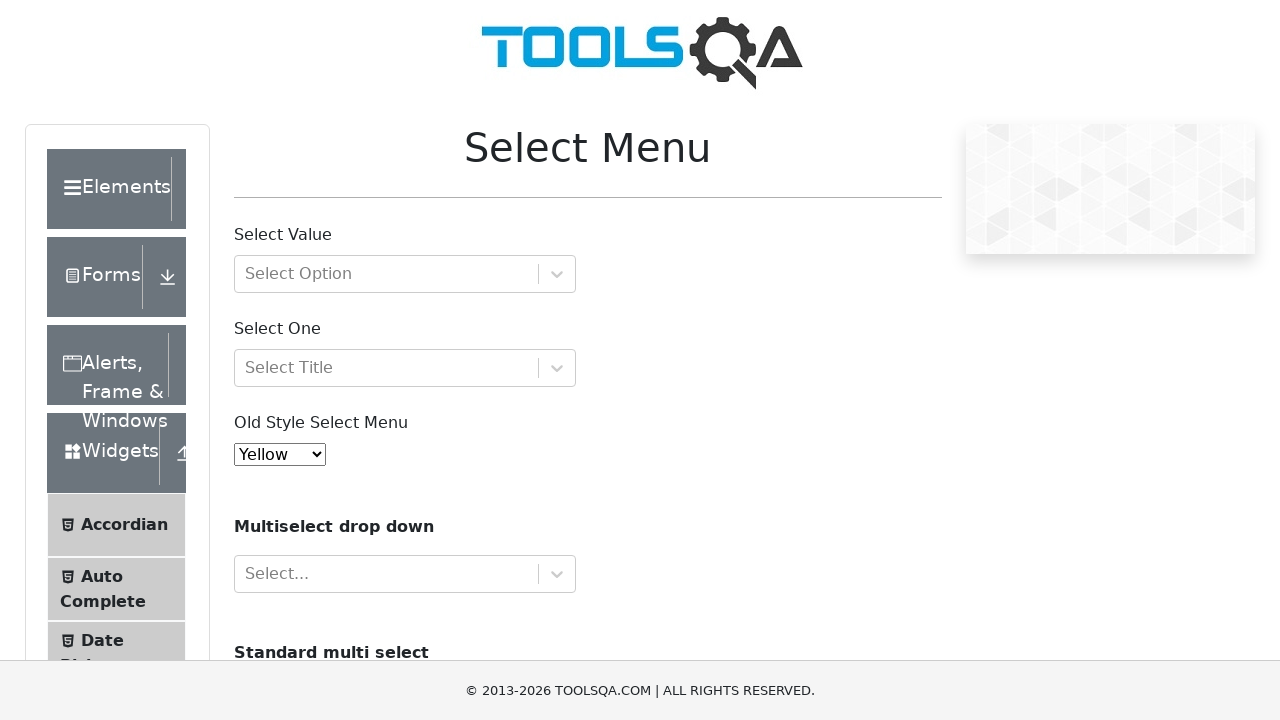

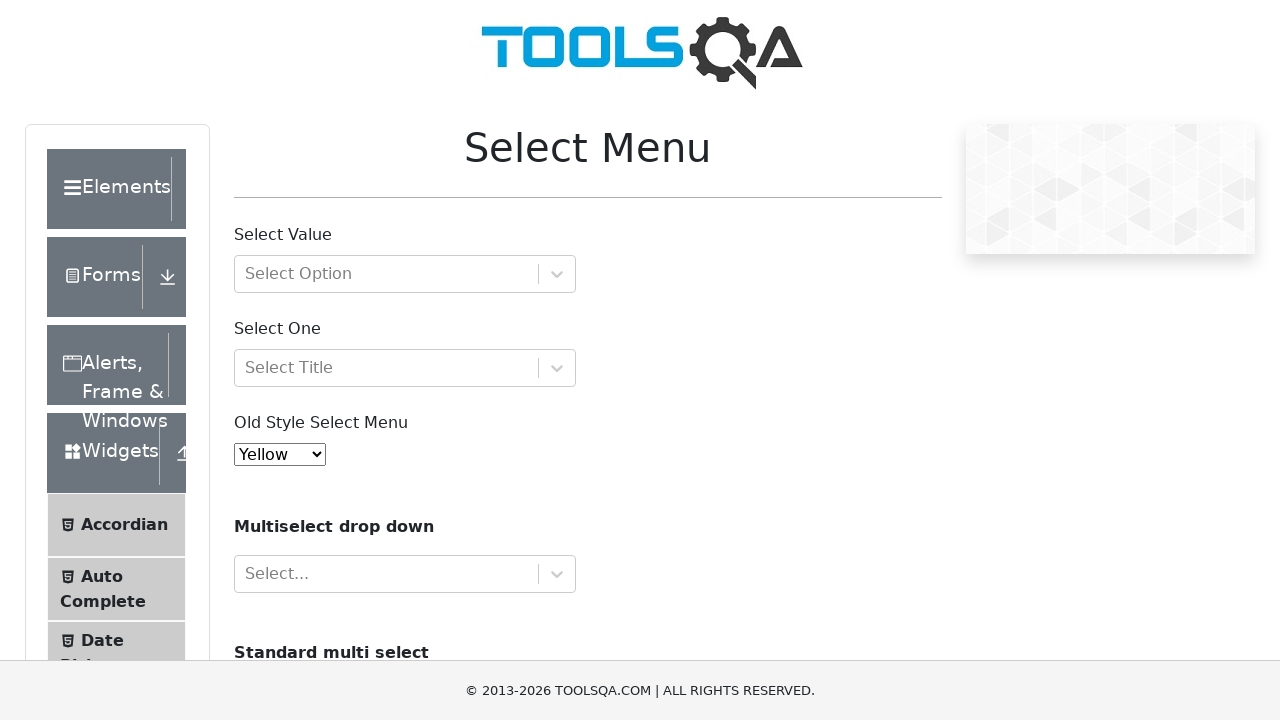